Tests menu navigation by hovering through nested menu items and clicking on a sub-sub menu item

Starting URL: https://demoqa.com/menu#

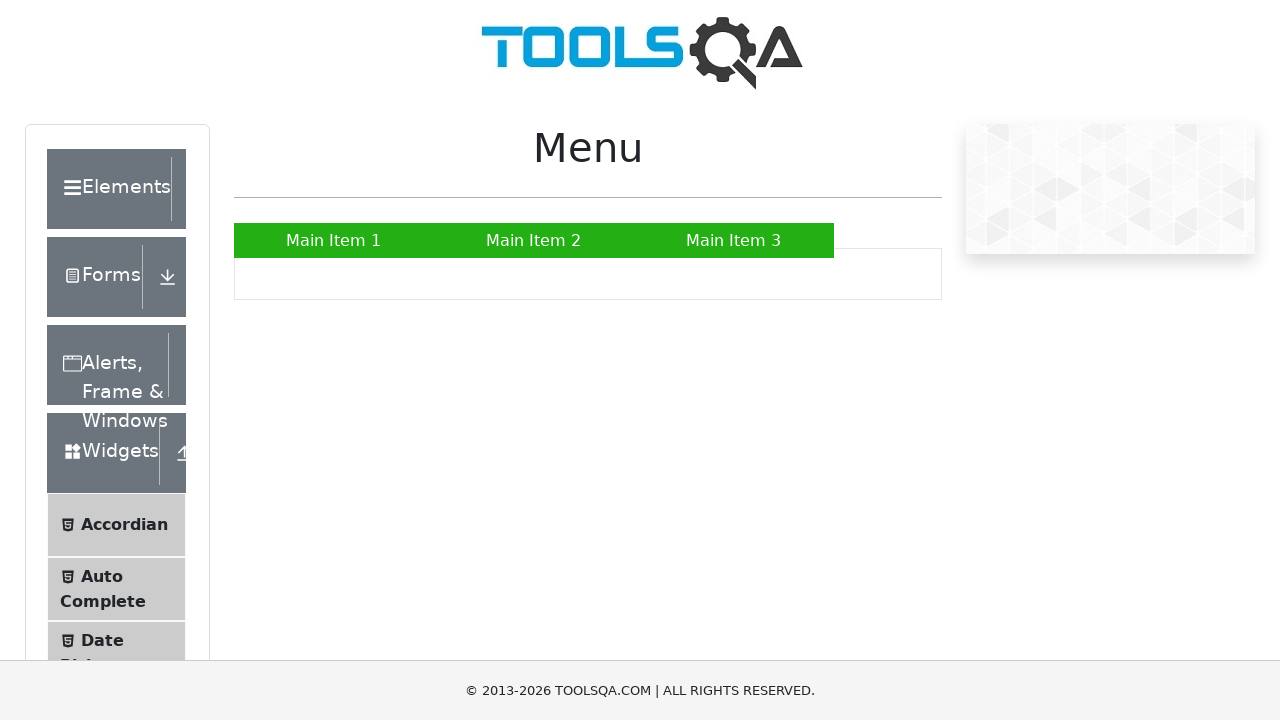

Menu items loaded and selector found
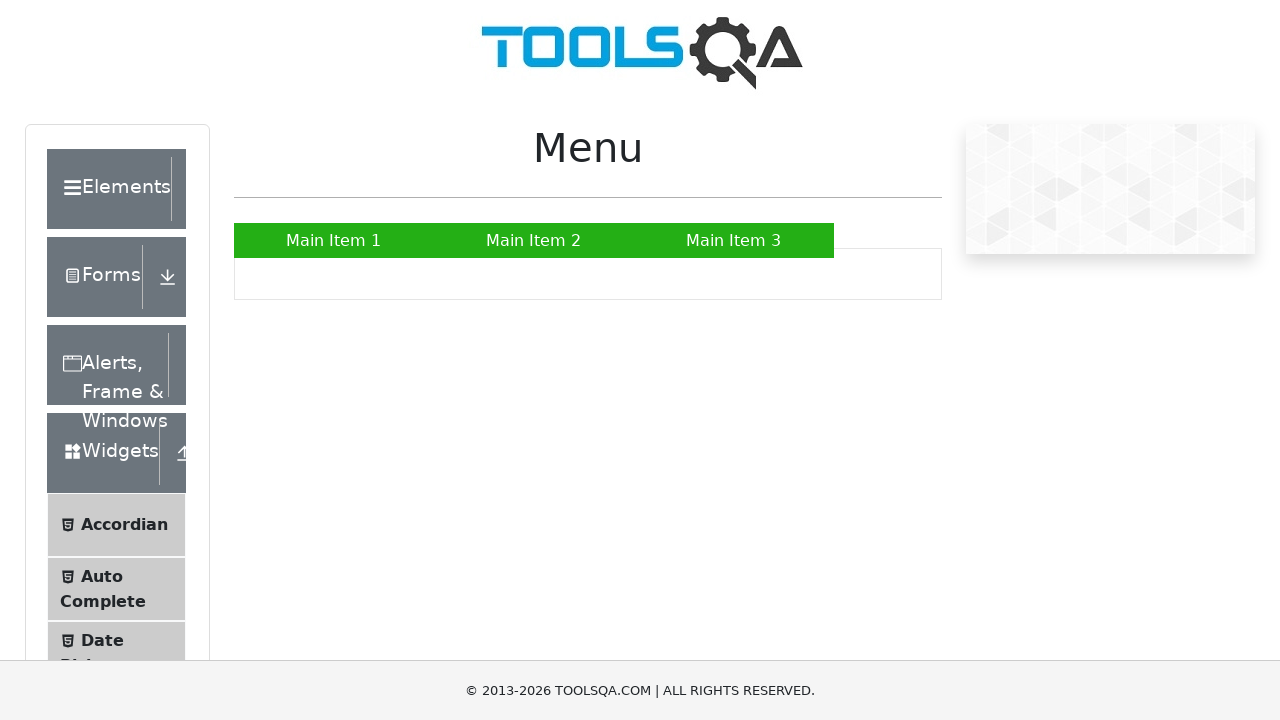

Located all menu items with href='#'
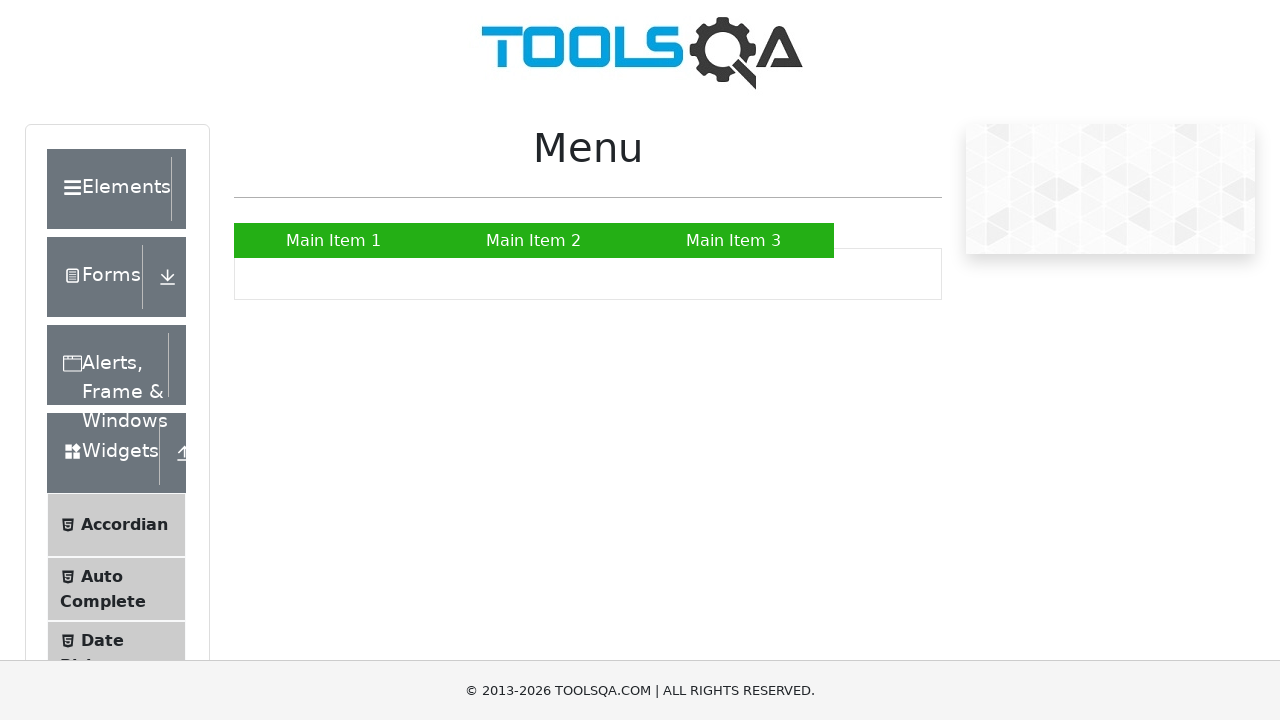

Hovered over Main Item 2 (index 1) at (534, 240) on a[href="#"] >> nth=1
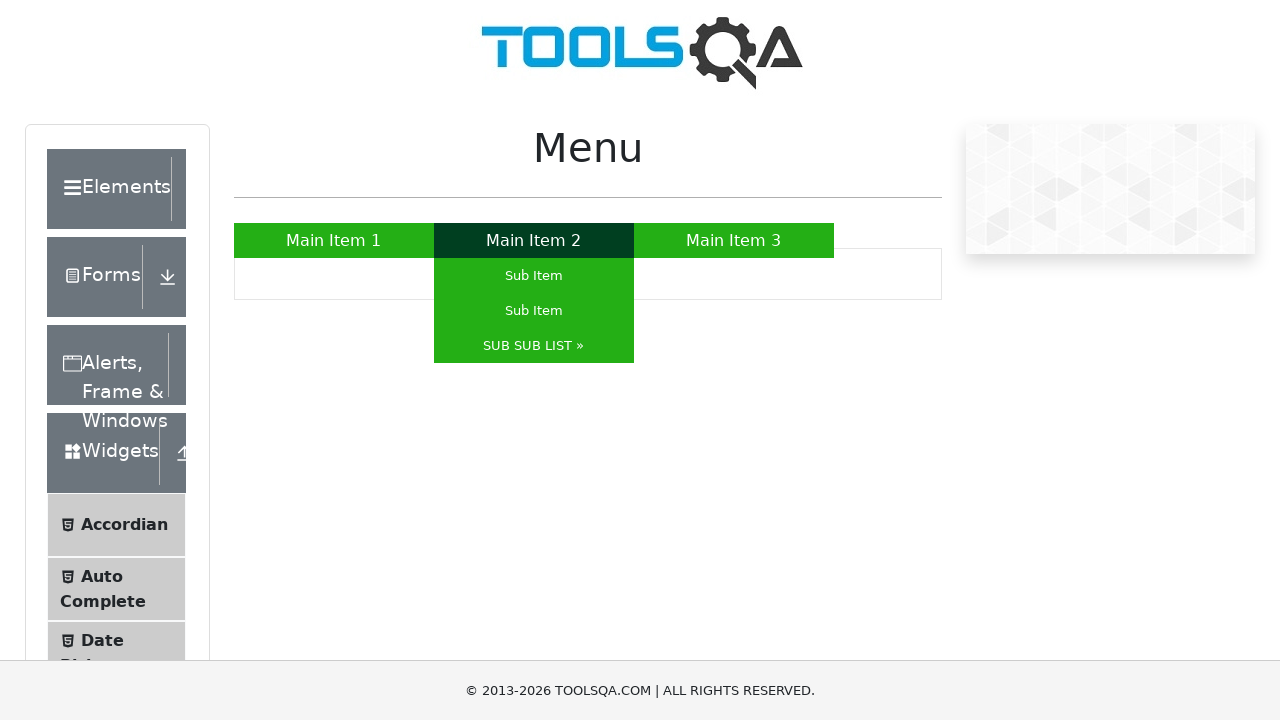

Hovered over Sub Item (index 4) at (534, 346) on a[href="#"] >> nth=4
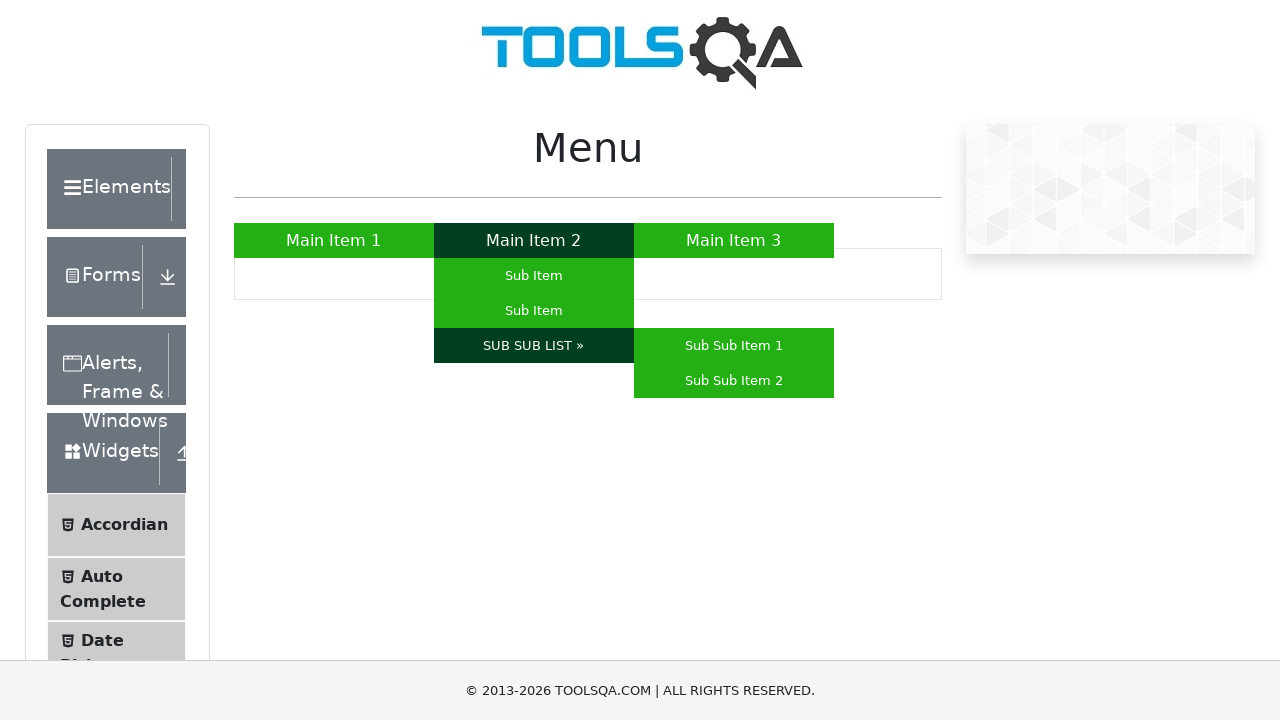

Hovered over Sub Sub Item 2 (index 6) at (734, 380) on a[href="#"] >> nth=6
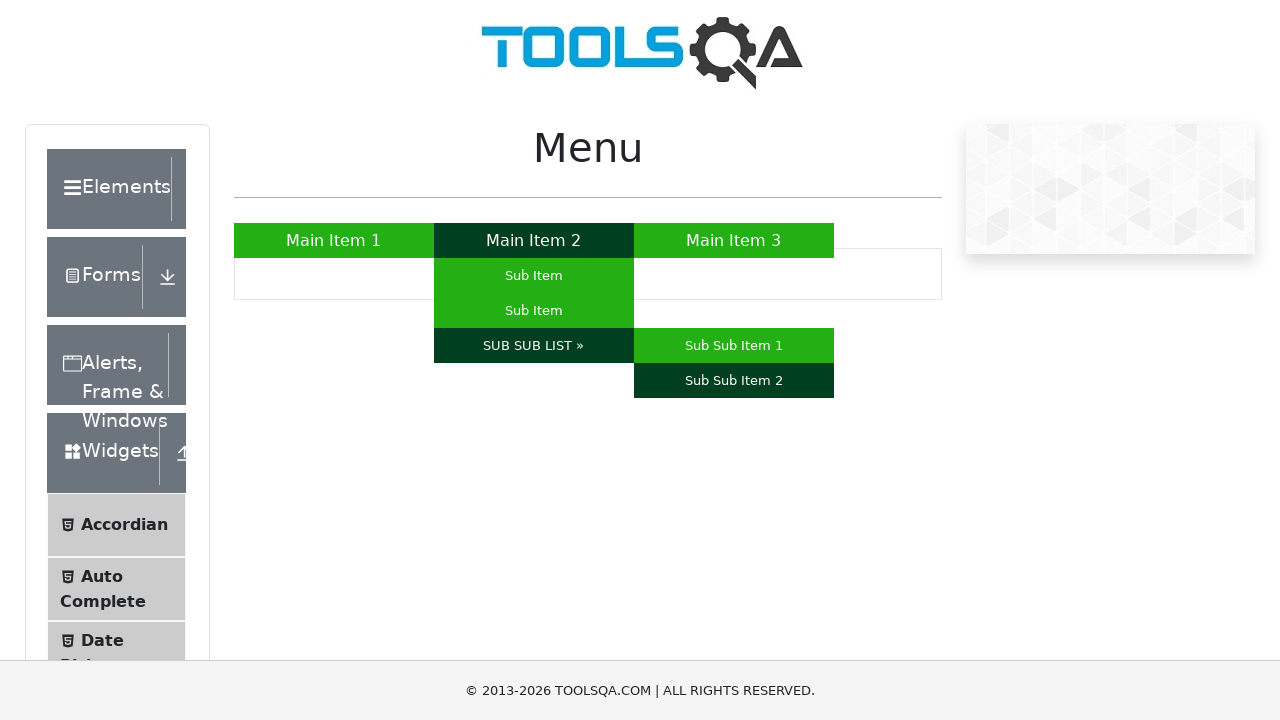

Clicked on Sub Sub Item 2 (index 6) at (734, 380) on a[href="#"] >> nth=6
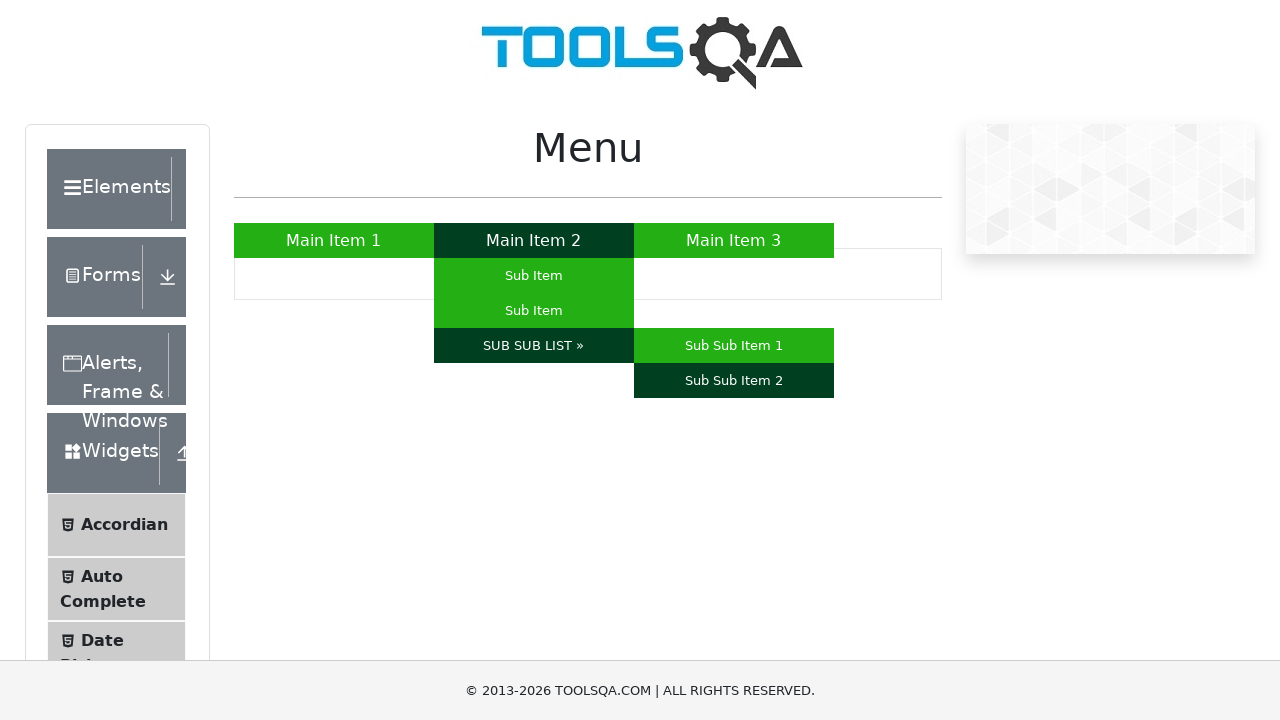

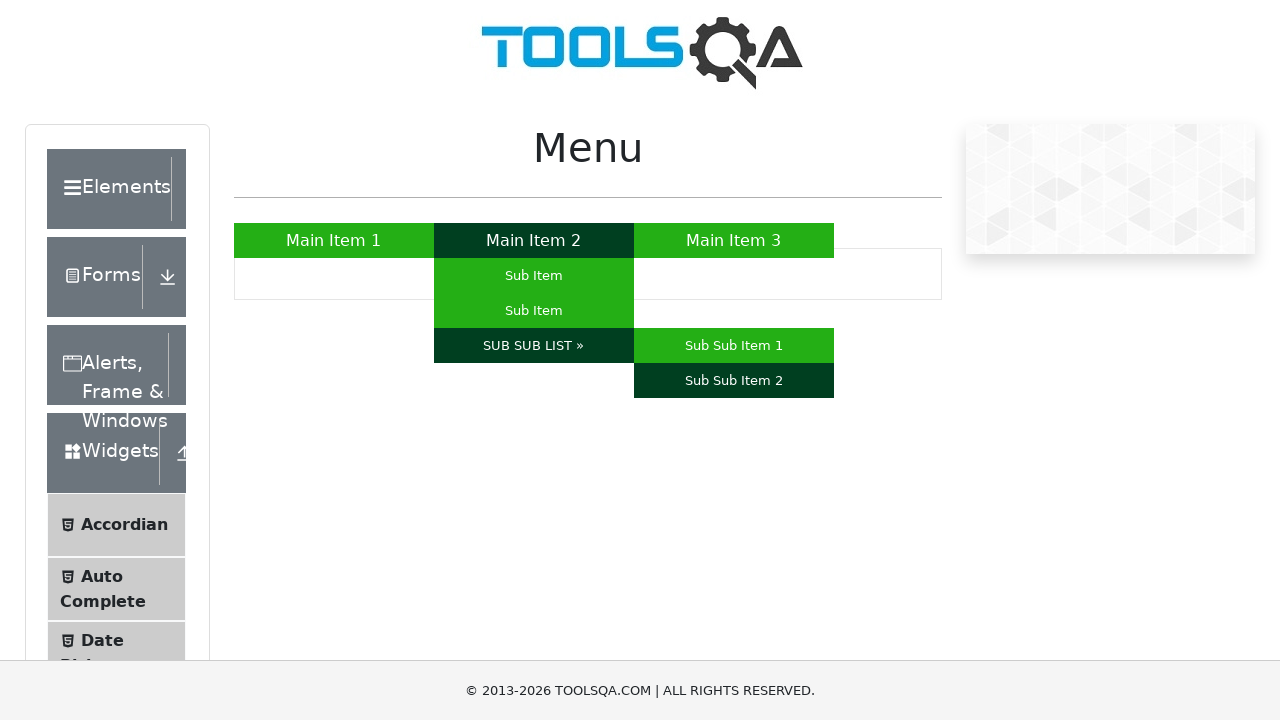